Tests Groupon's navigation menu system by iterating through main menus and submenus, clicking on each menu item and validating that the breadcrumbs correctly reflect the navigation path.

Starting URL: https://www.groupon.com/

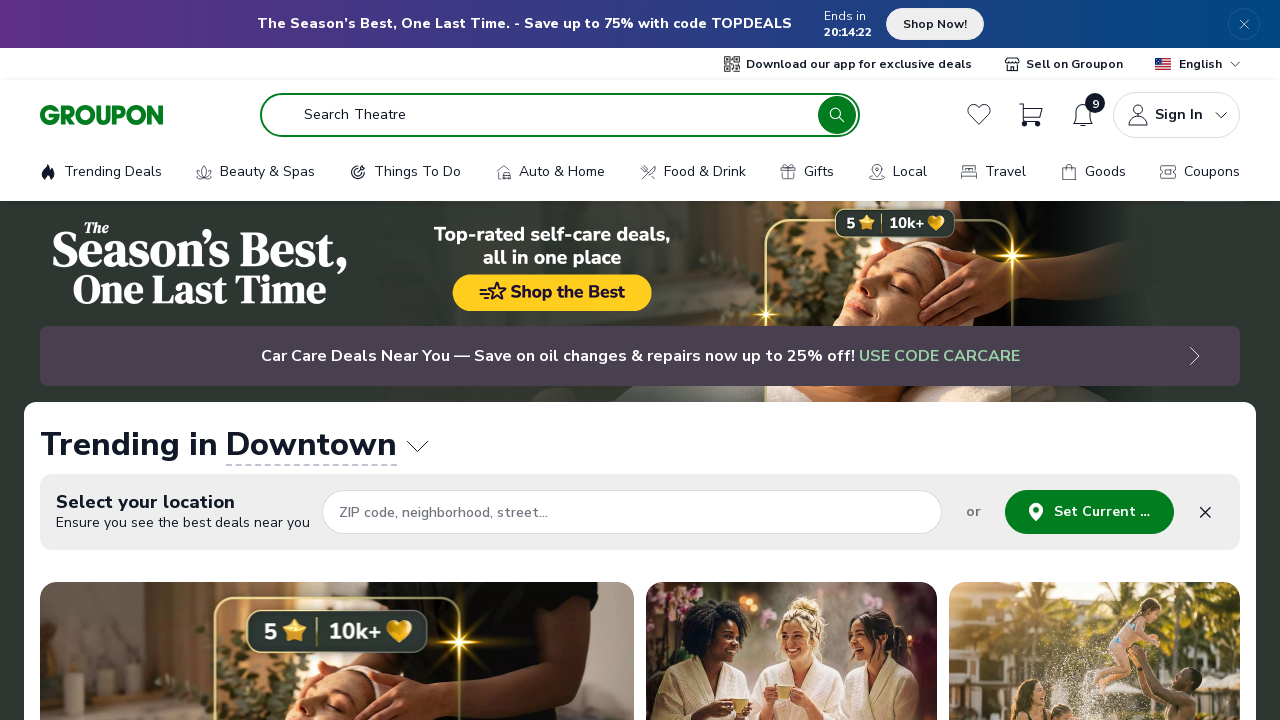

Located all main menu elements on Groupon navigation
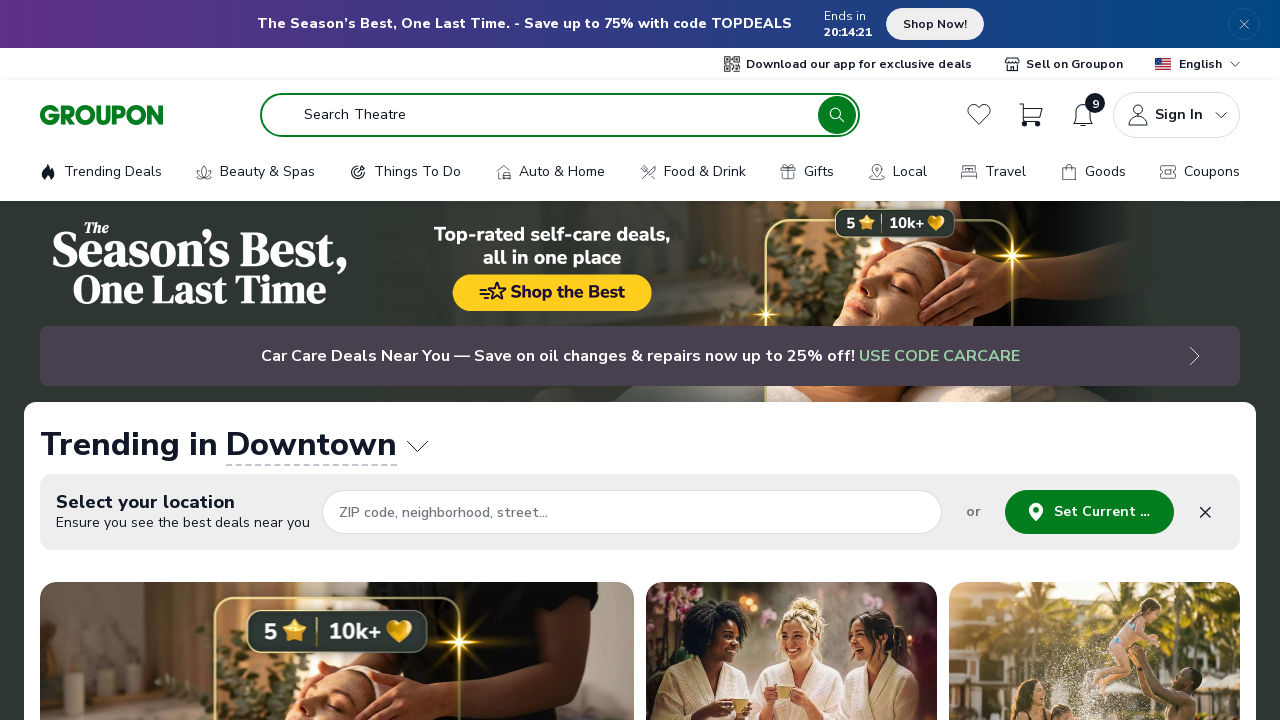

Collected 0 main menu names
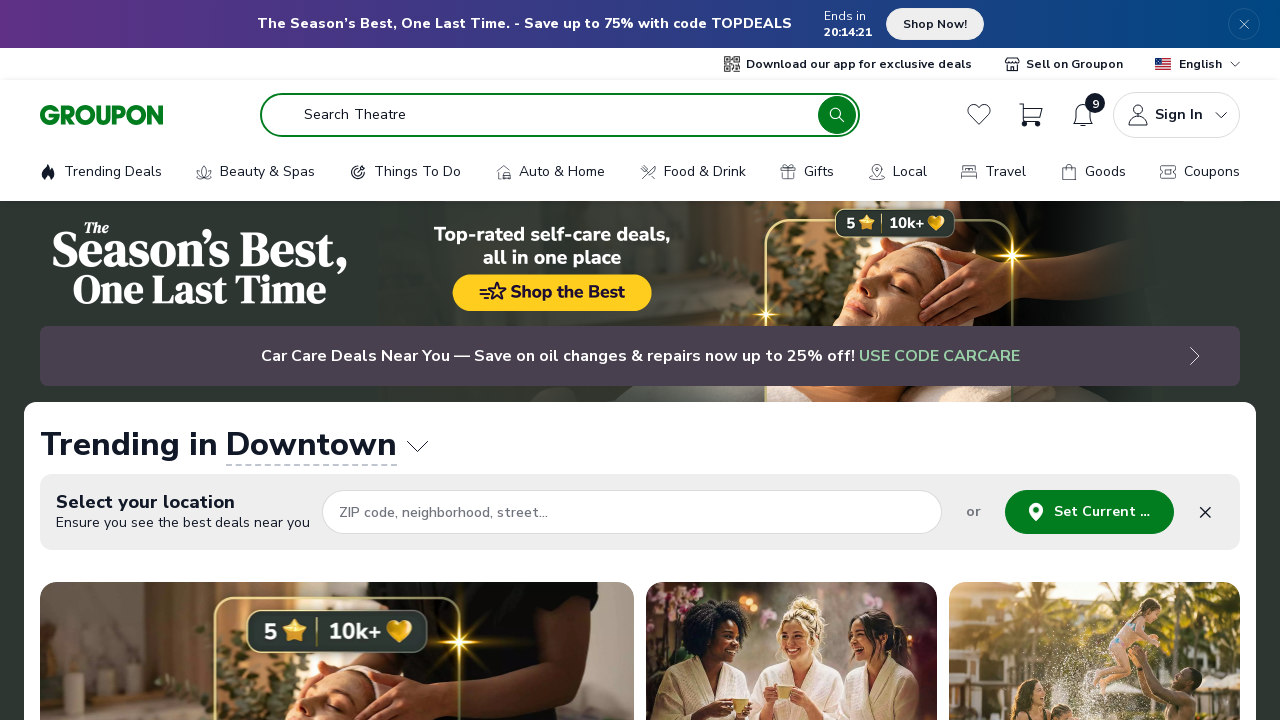

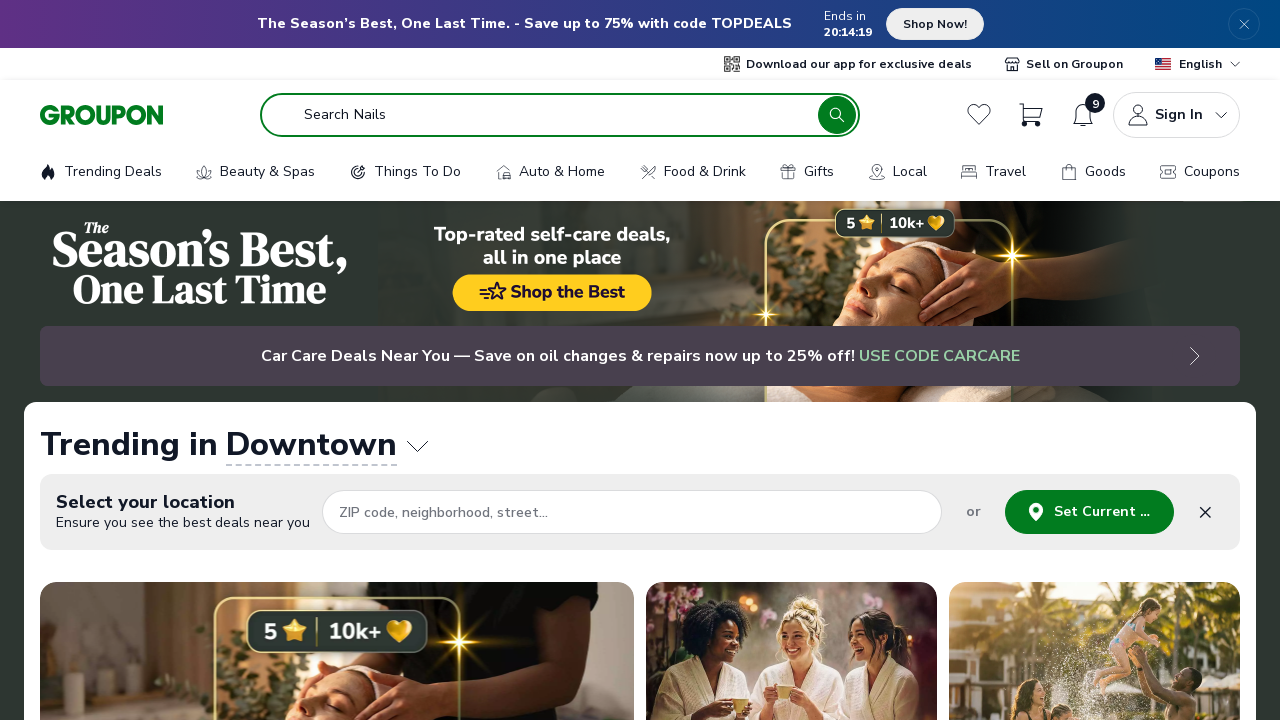